Tests registration fails with username containing only spaces and valid password.

Starting URL: https://anatoly-karpovich.github.io/demo-login-form/

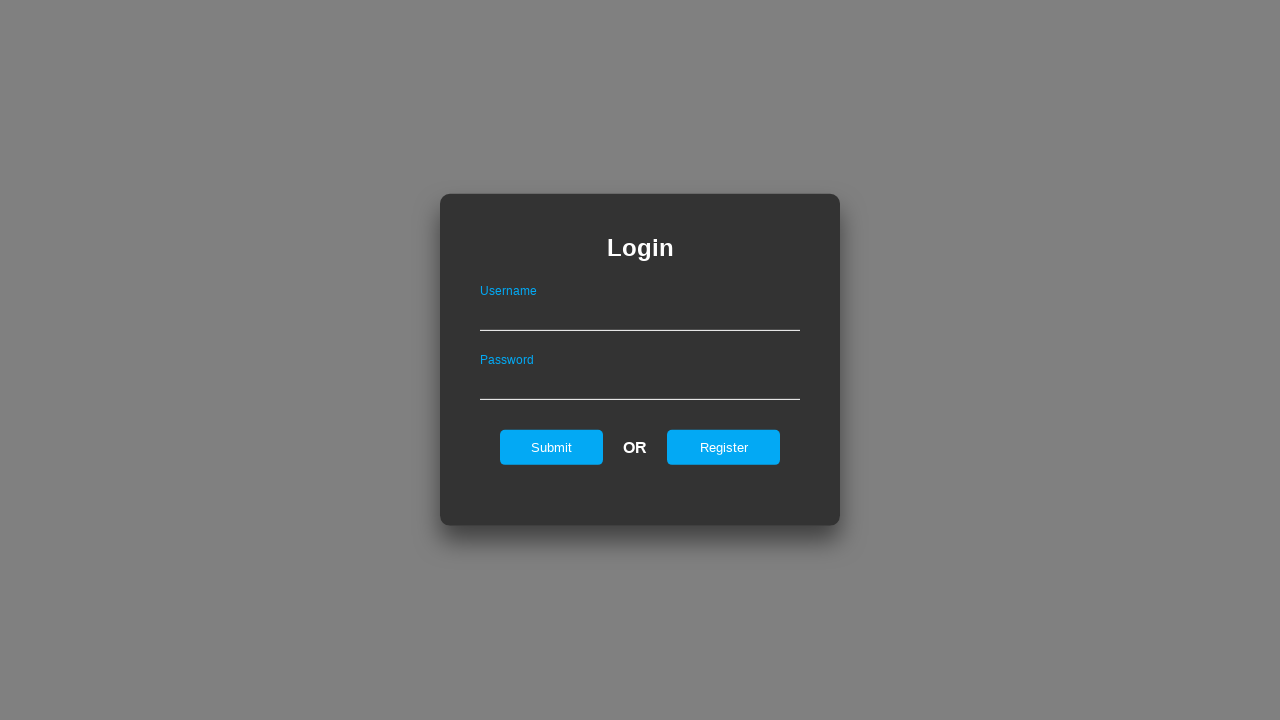

Clicked Register button to navigate to registration form at (724, 447) on input#registerOnLogin
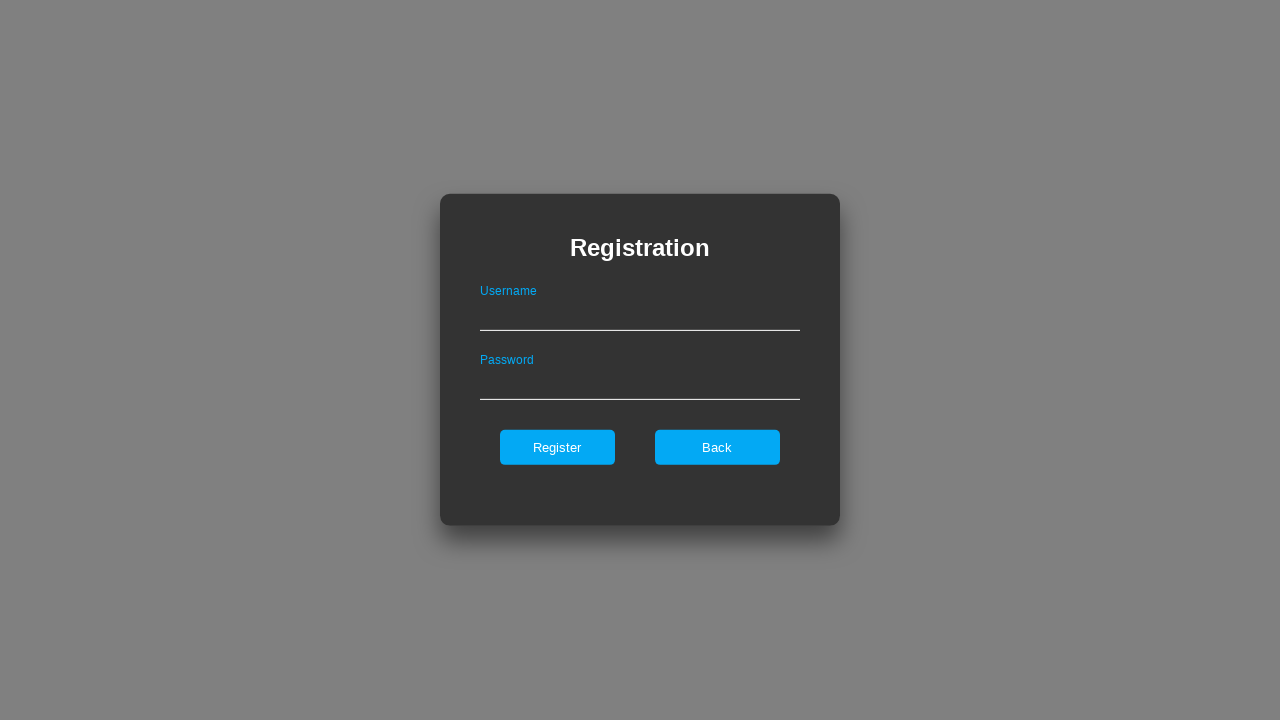

Registration form loaded successfully
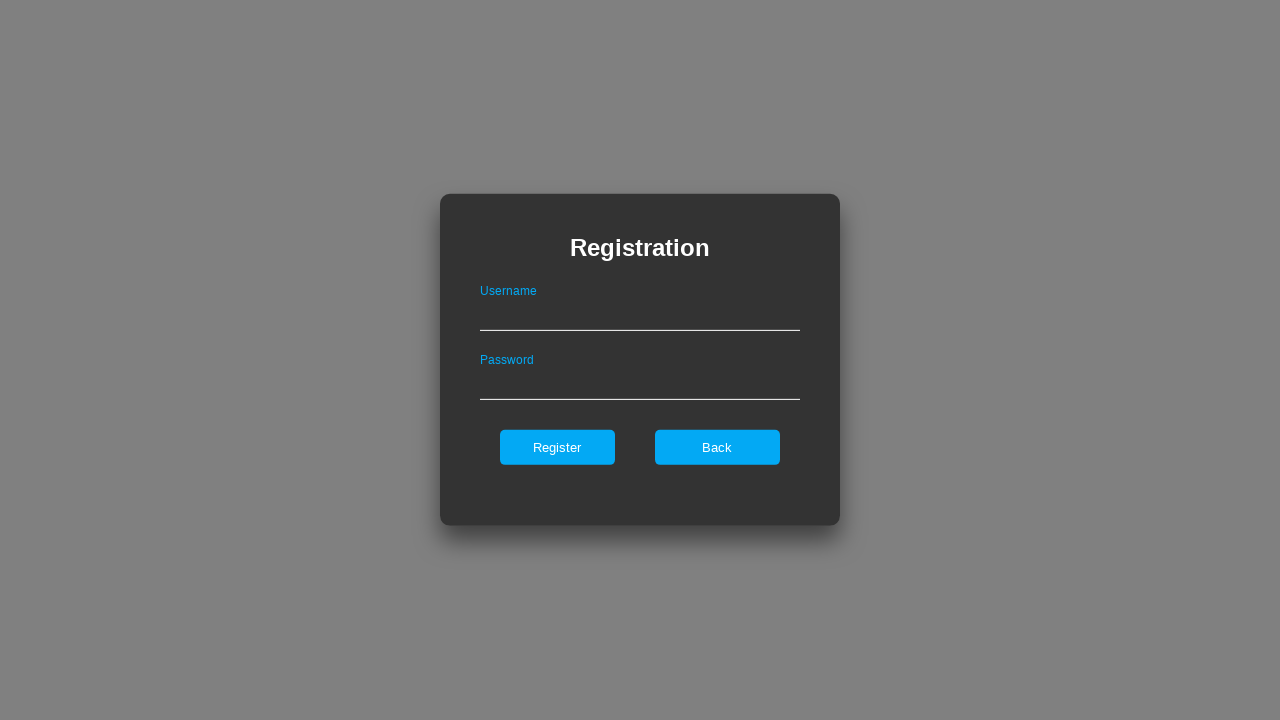

Filled username field with space character only (invalid input) on input#userNameOnRegister
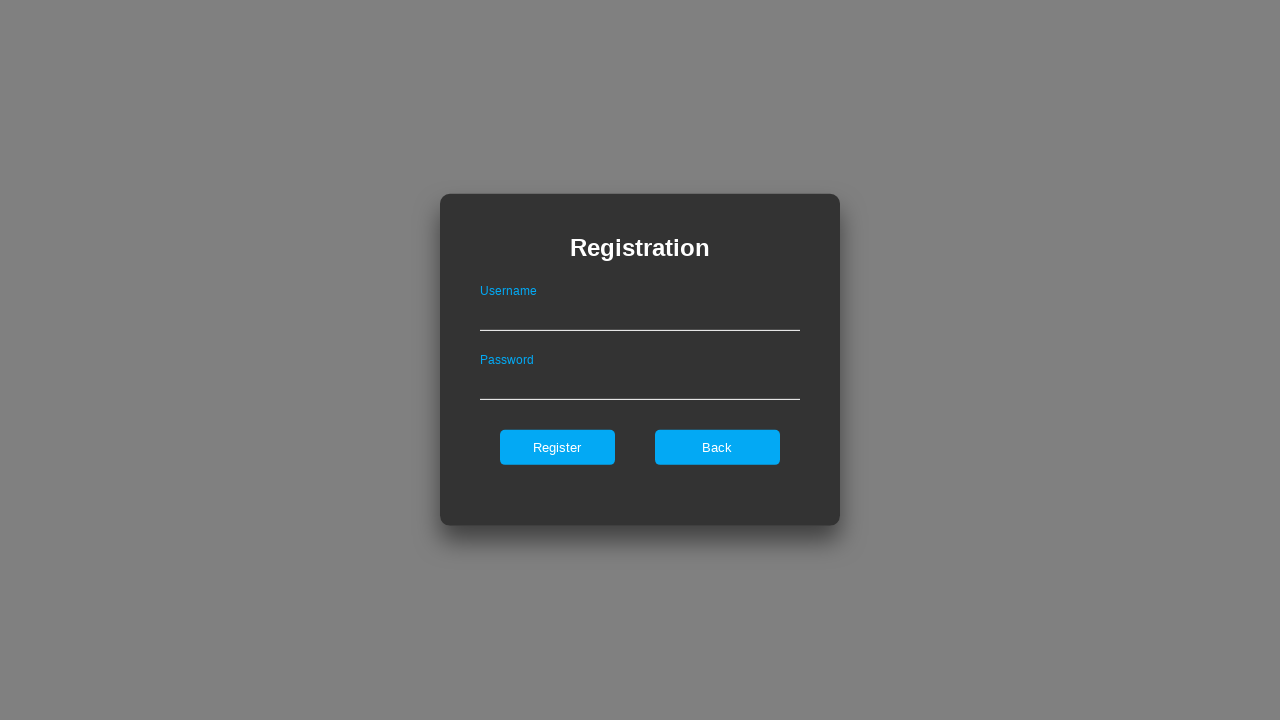

Filled password field with valid password '12345Dar' on input#passwordOnRegister
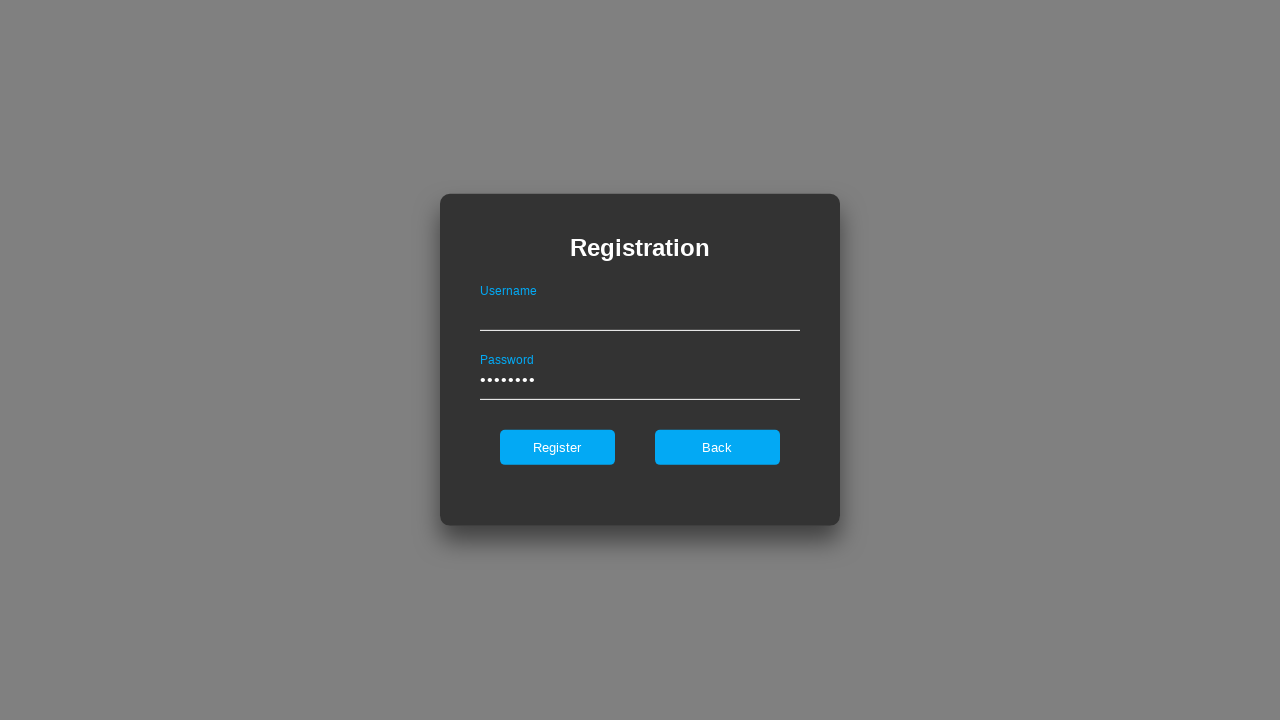

Clicked Register button to attempt registration with invalid username at (557, 447) on input#register
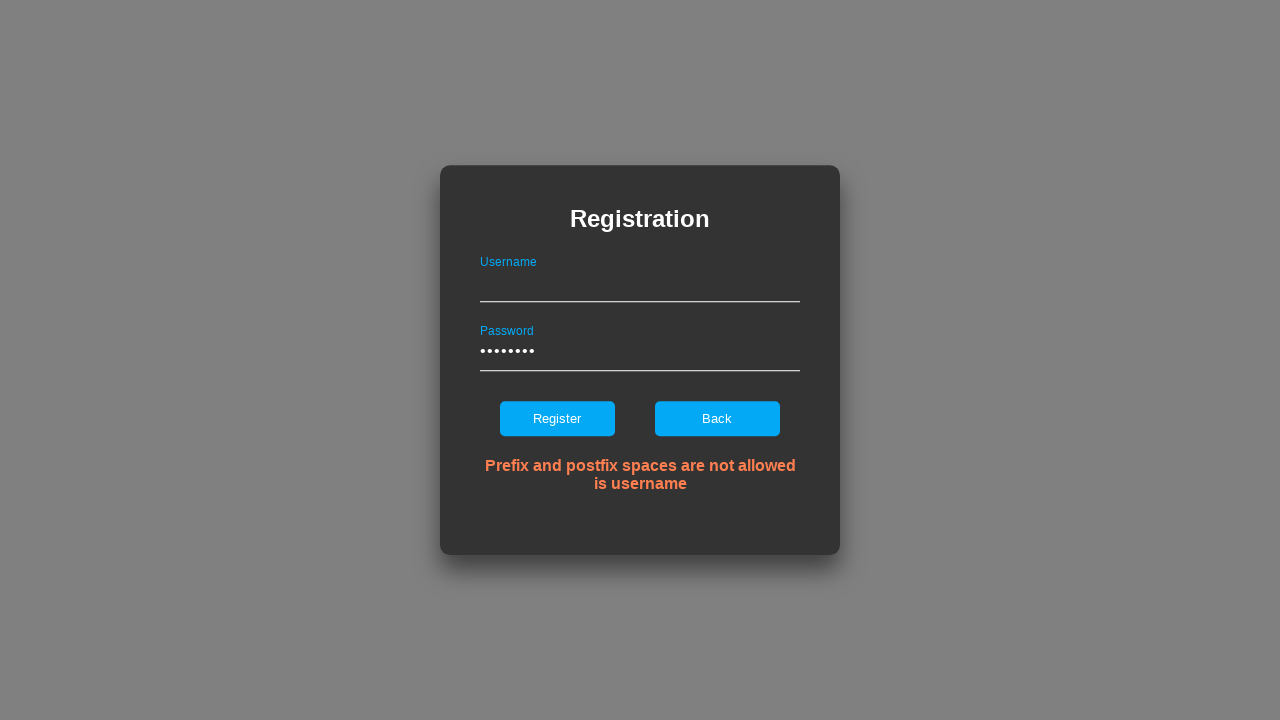

Error message appeared confirming registration failed due to invalid username
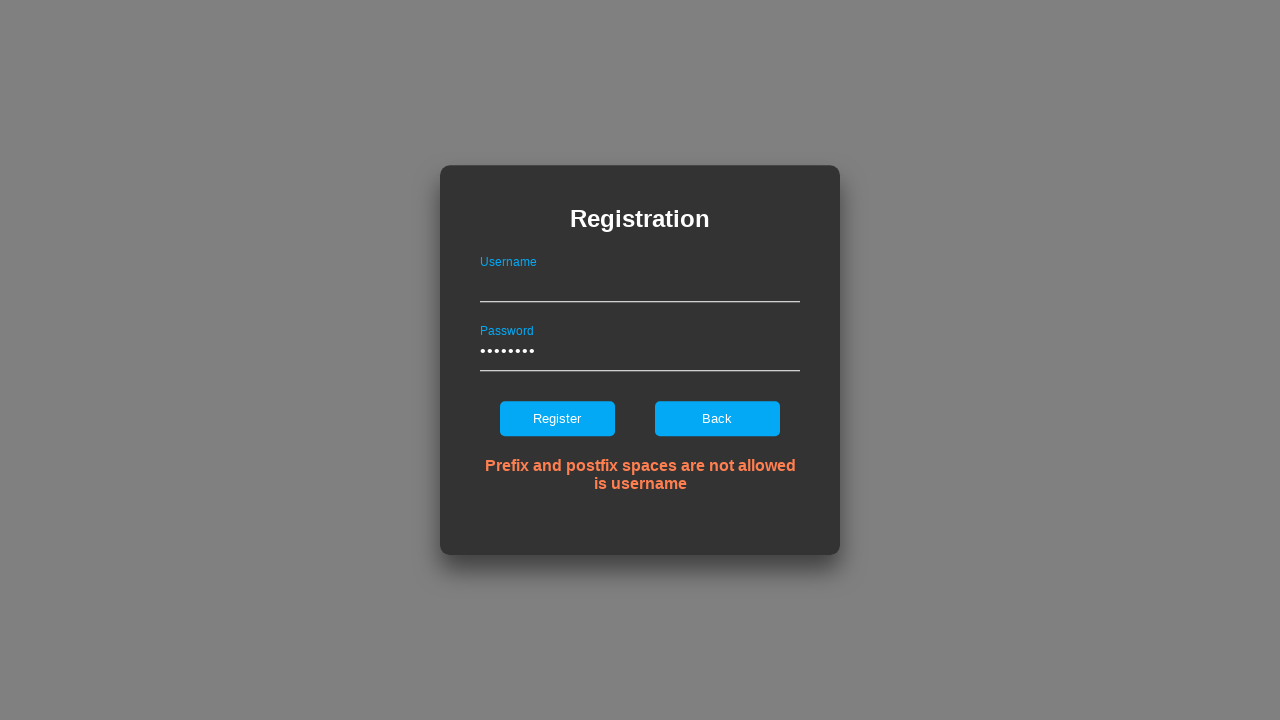

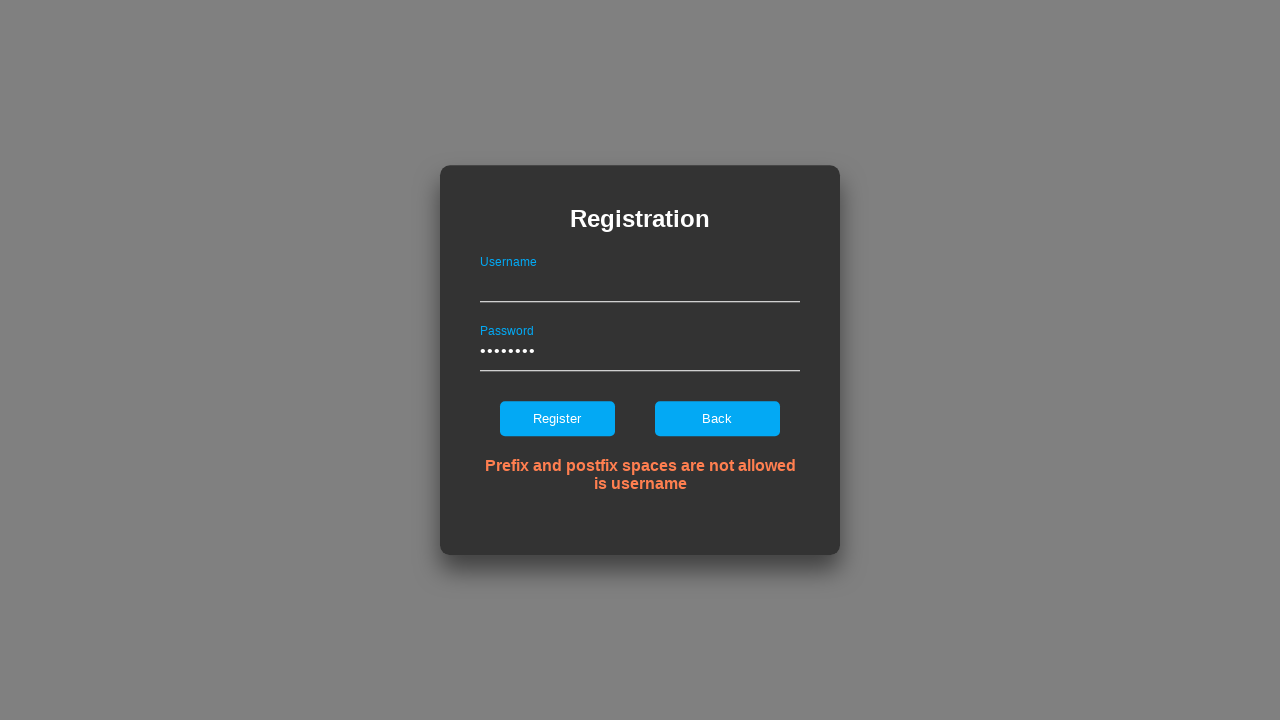